Navigates to a web application and waits for the page content to fully load, verifying that specific heading elements are present on the page.

Starting URL: https://psyteam-fc61f.web.app/

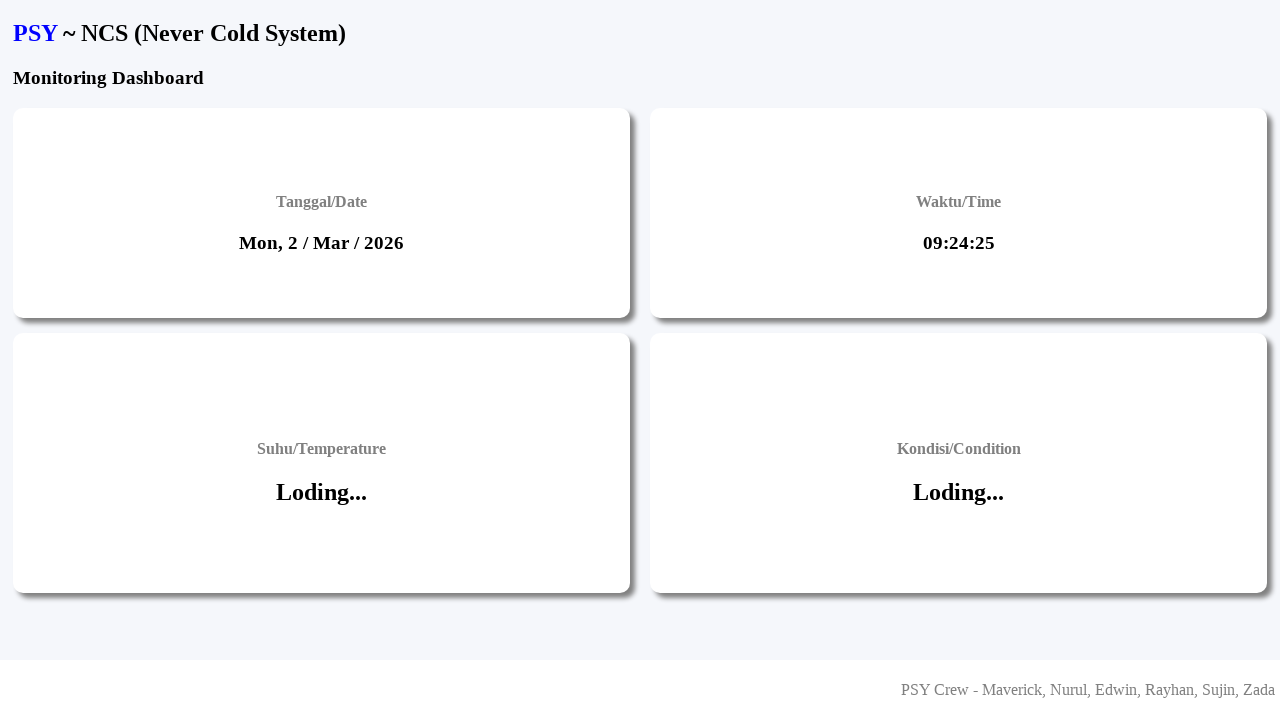

Navigated to https://psyteam-fc61f.web.app/
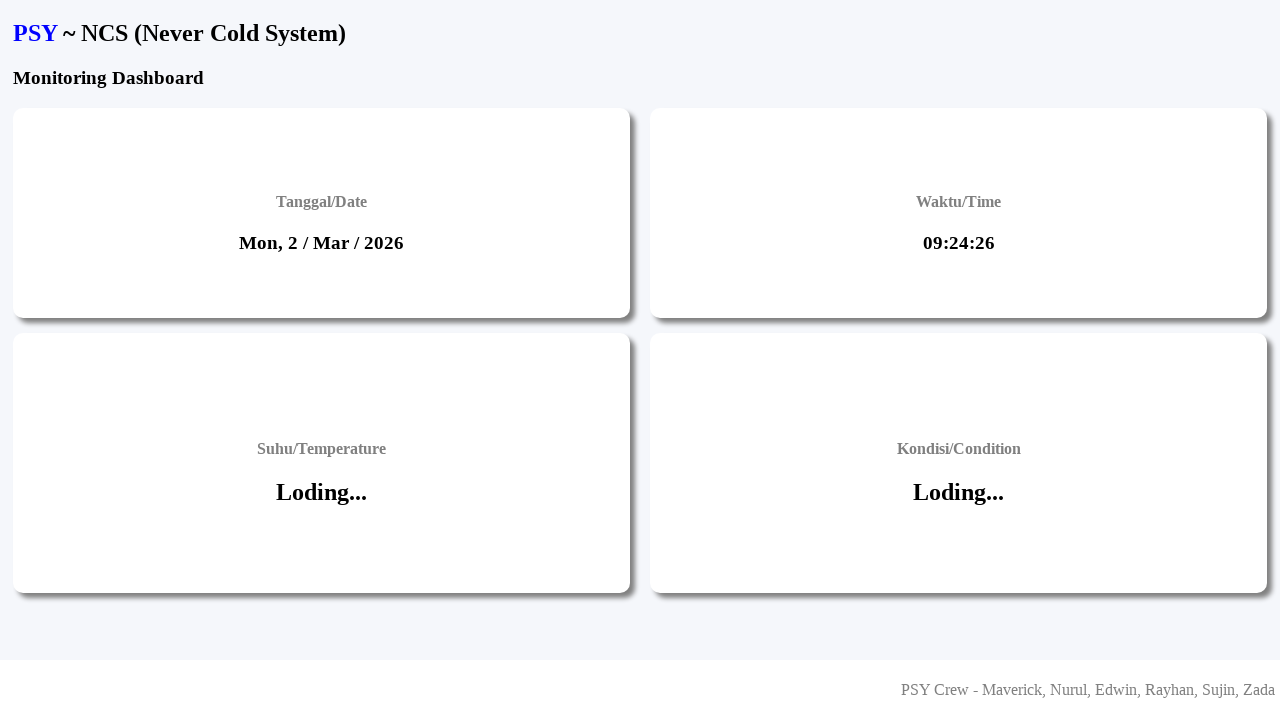

Waited for page to reach networkidle state
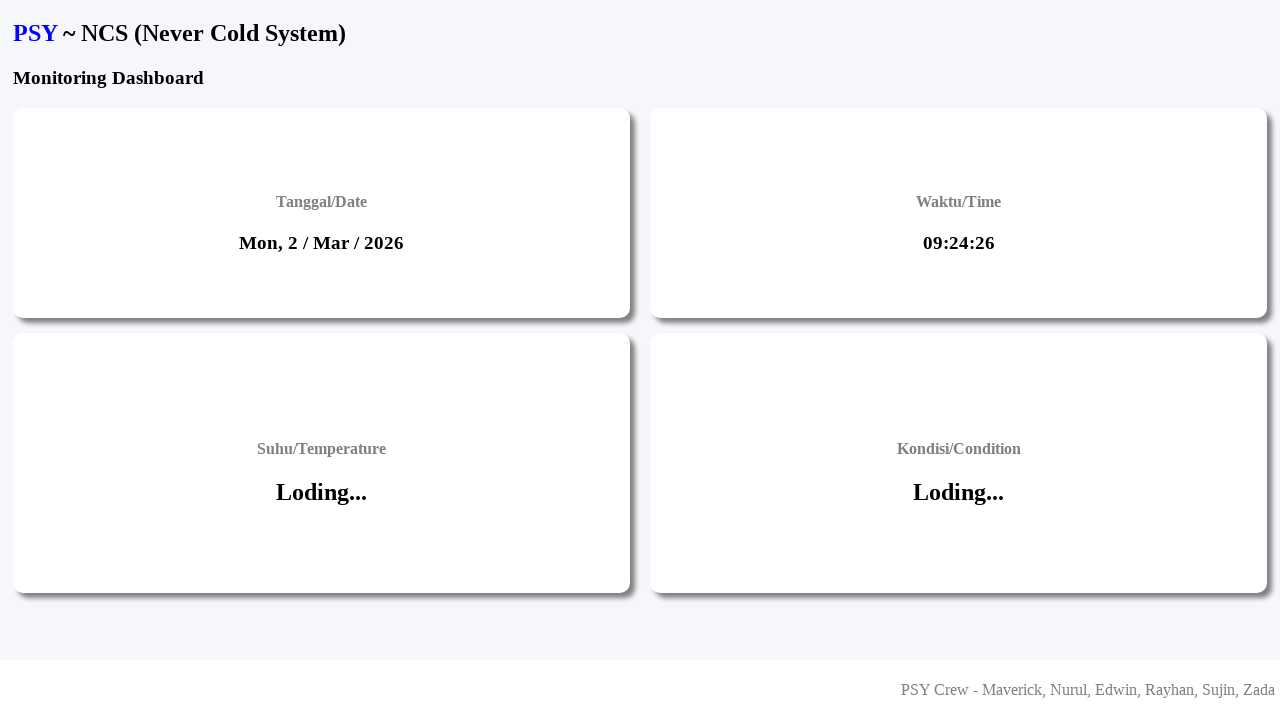

First heading element (h2) is present on the page
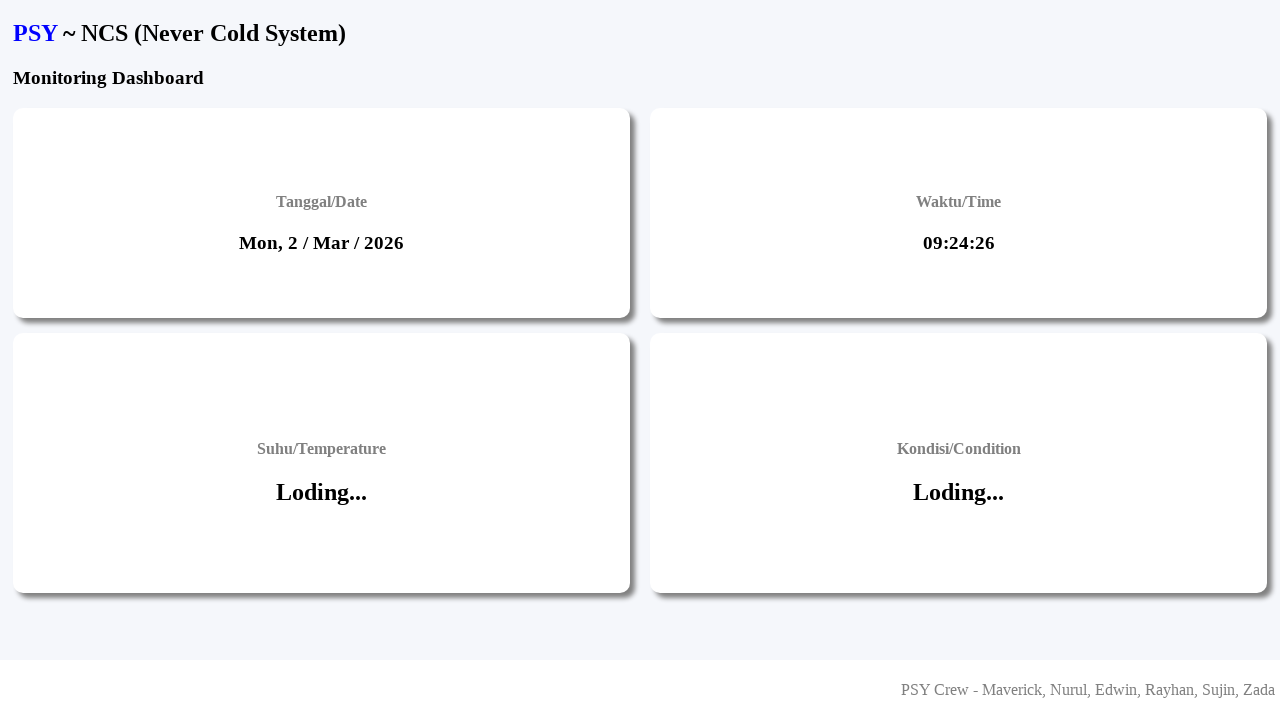

Second heading element (h2) is present on the page
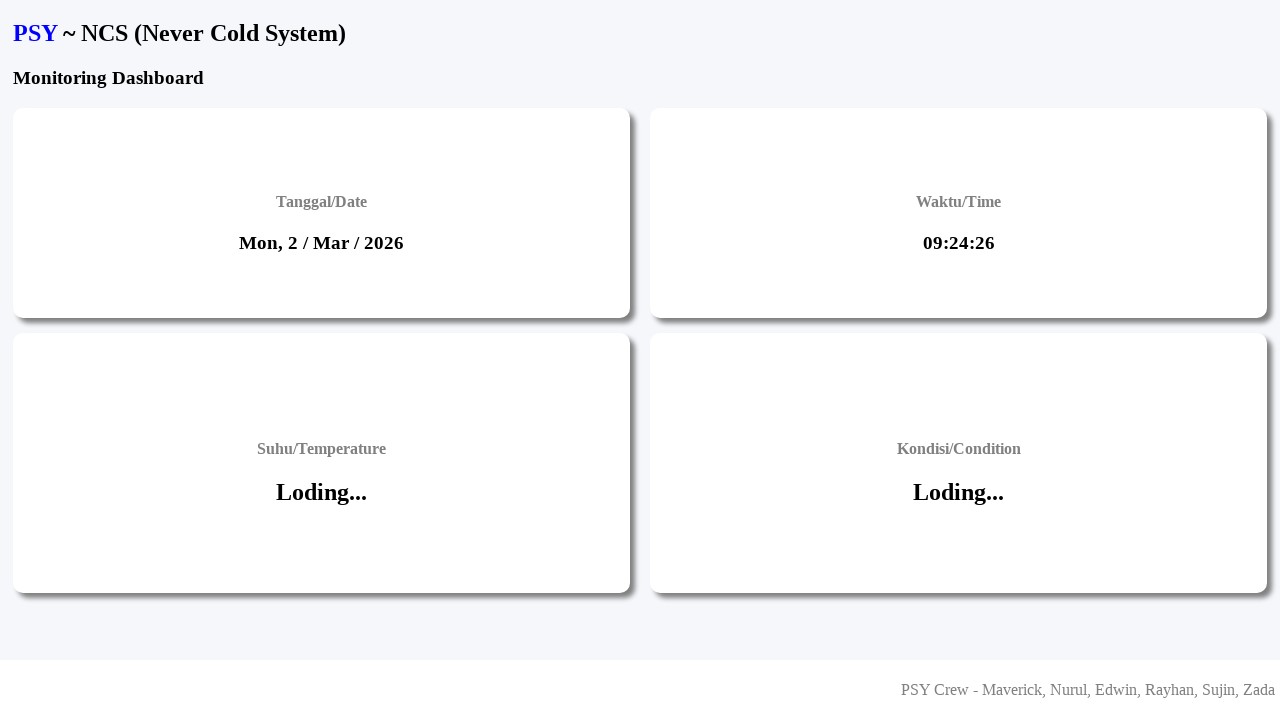

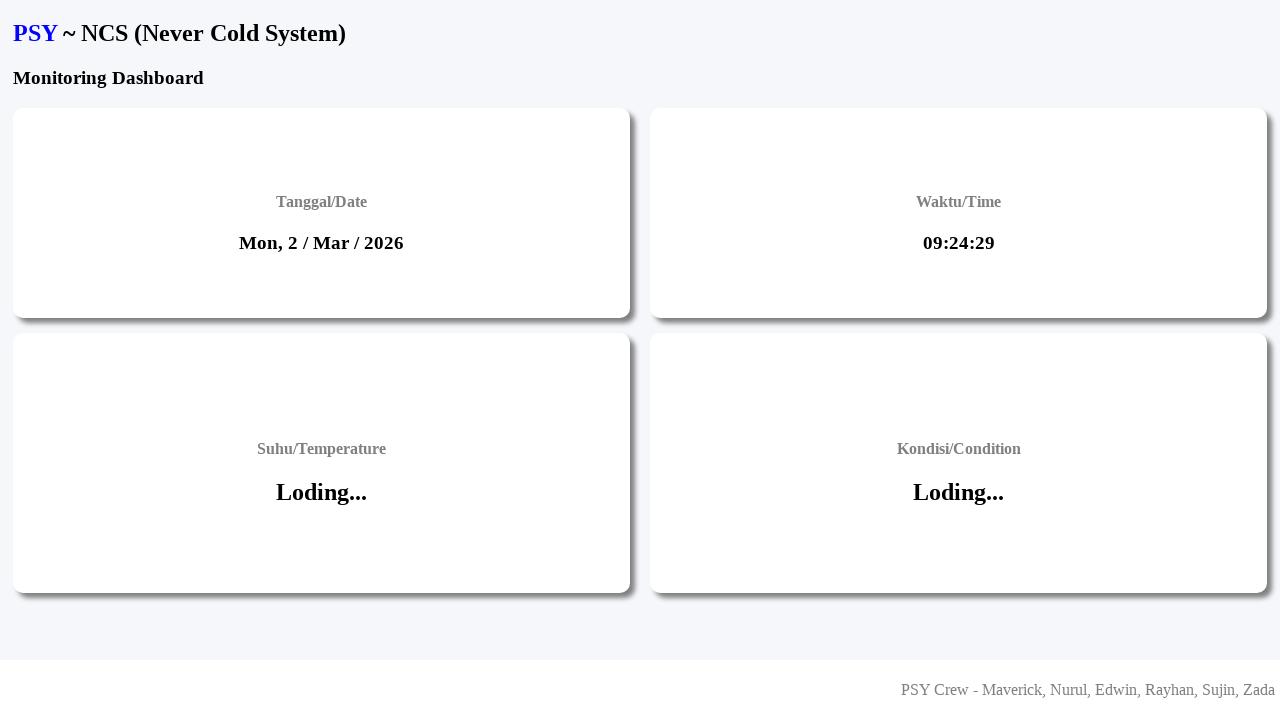